Tests jQuery UI drag and drop functionality by dragging an element into a droppable area within an iframe

Starting URL: http://jqueryui.com/droppable

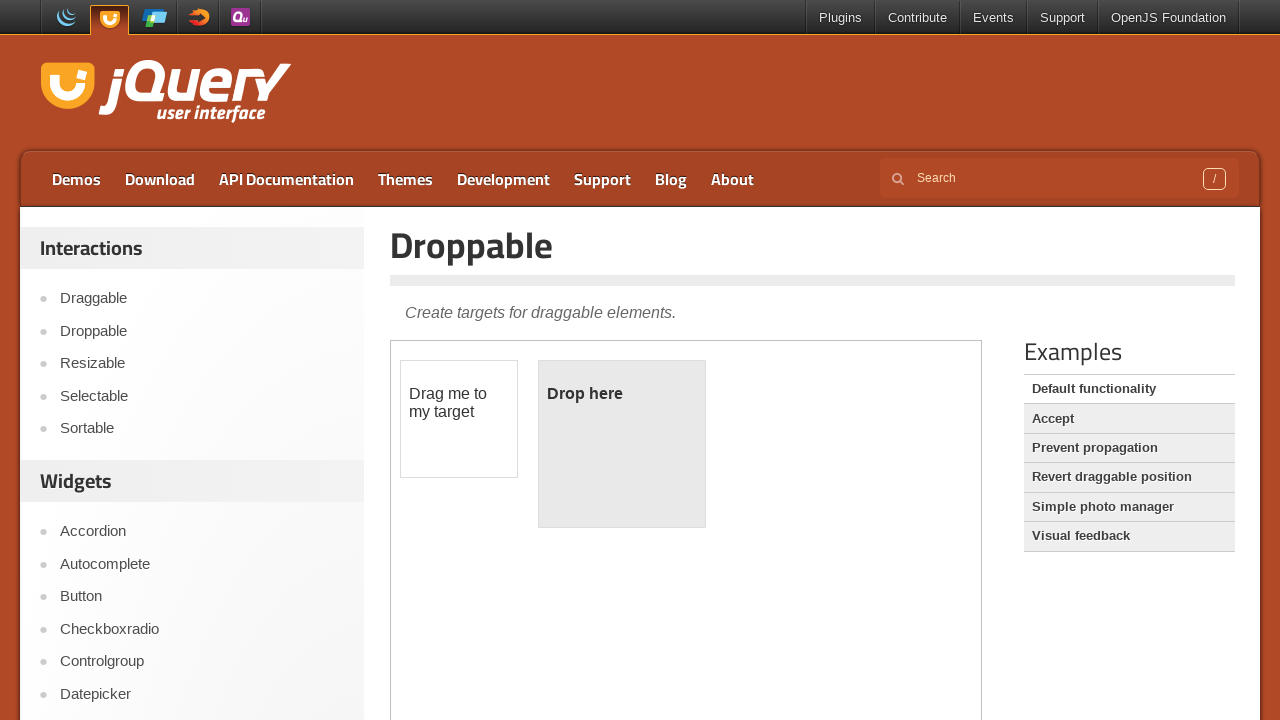

Located the demo iframe containing drag and drop elements
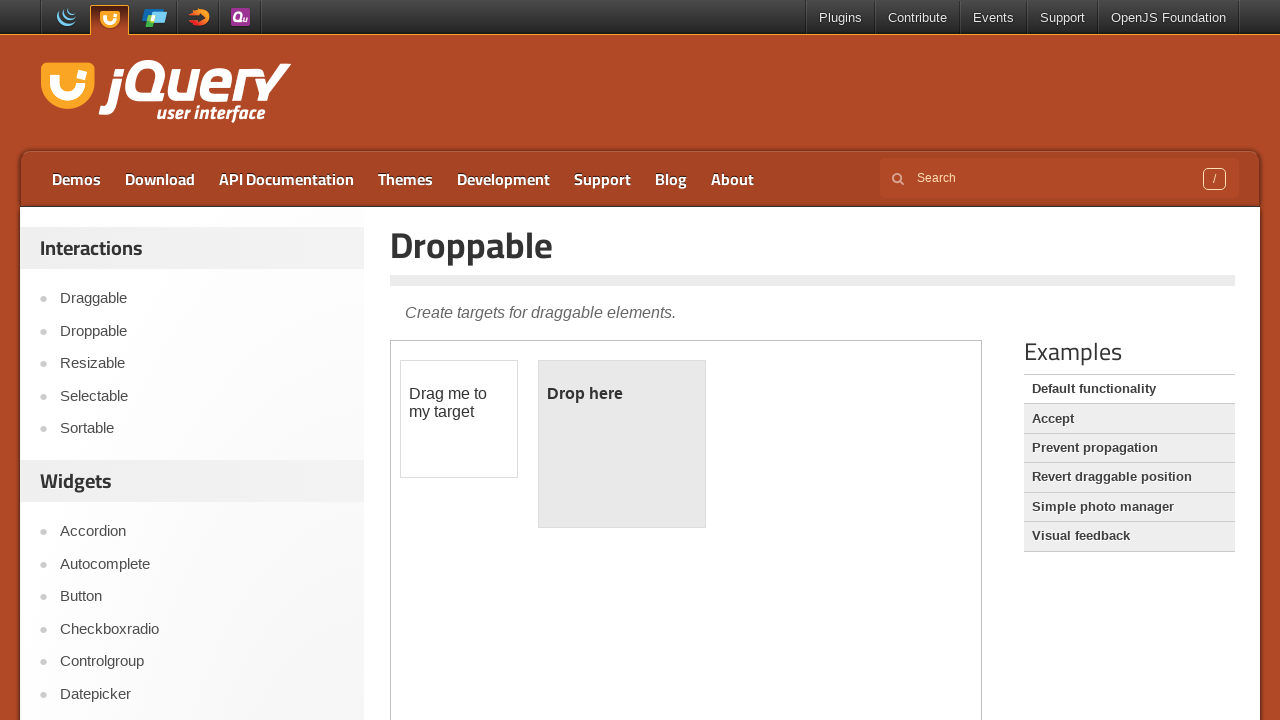

Located the draggable element with id 'draggable'
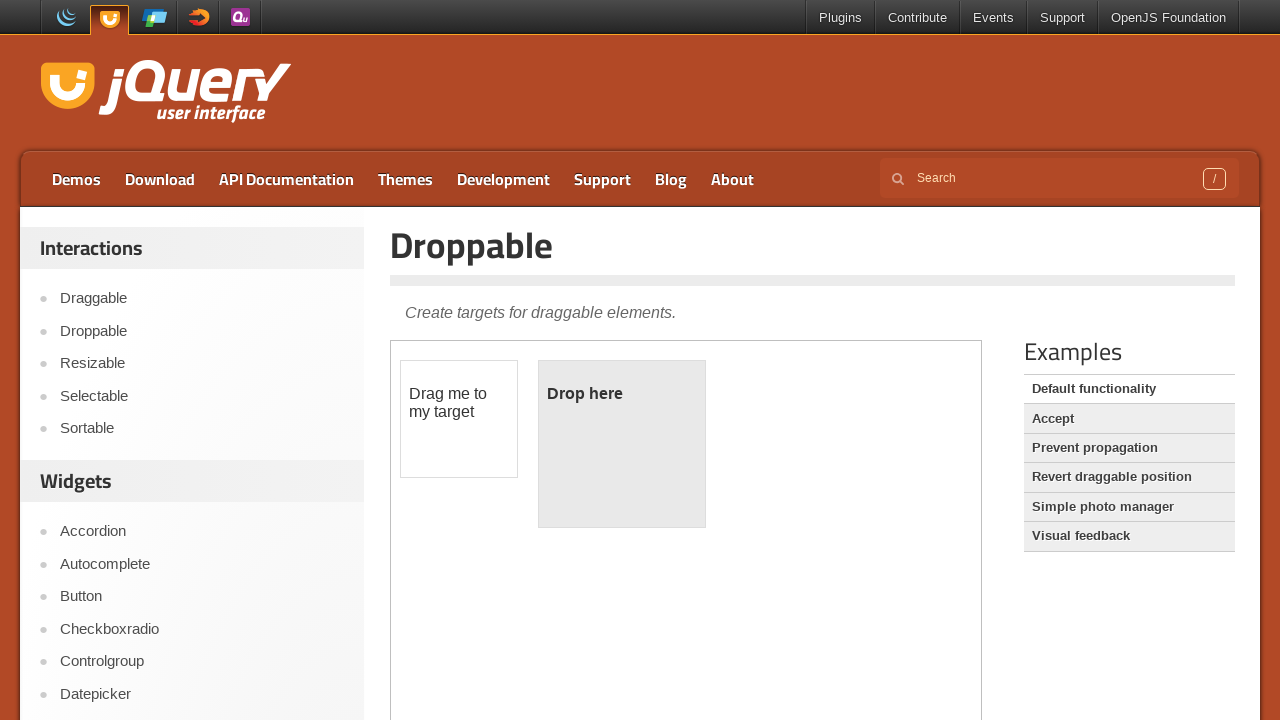

Located the droppable element with id 'droppable'
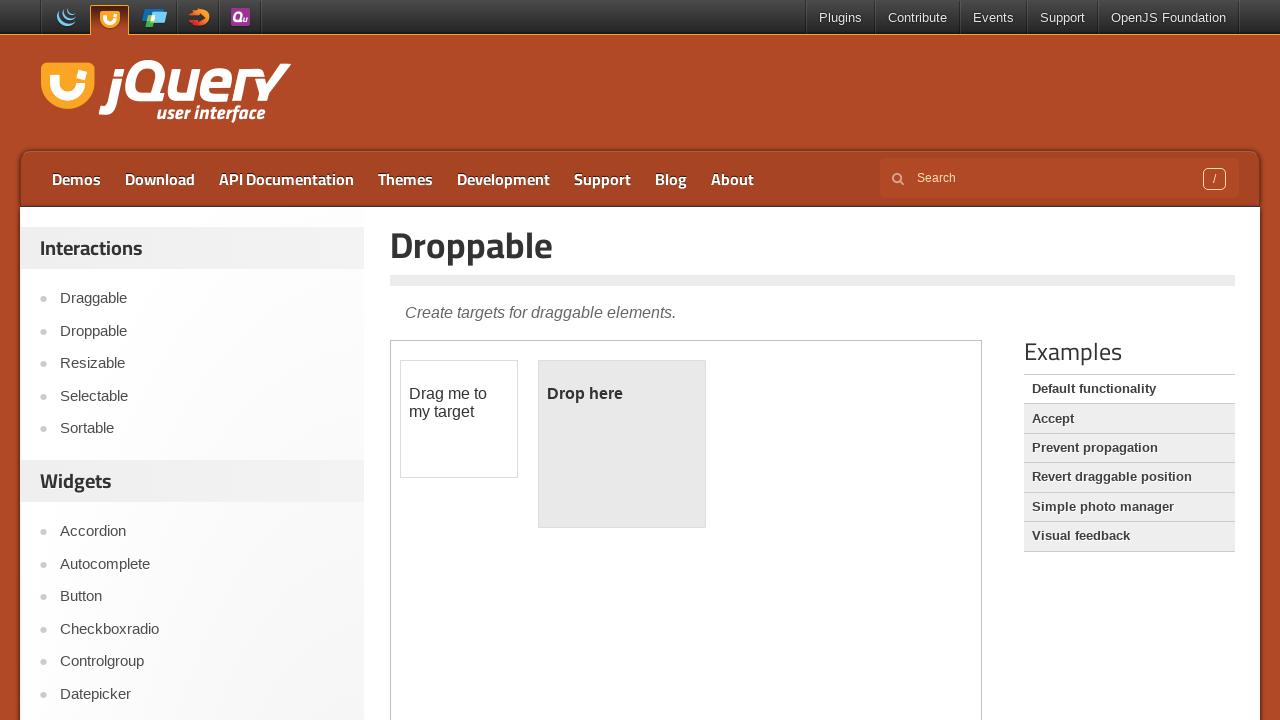

Successfully dragged element into droppable area at (622, 444)
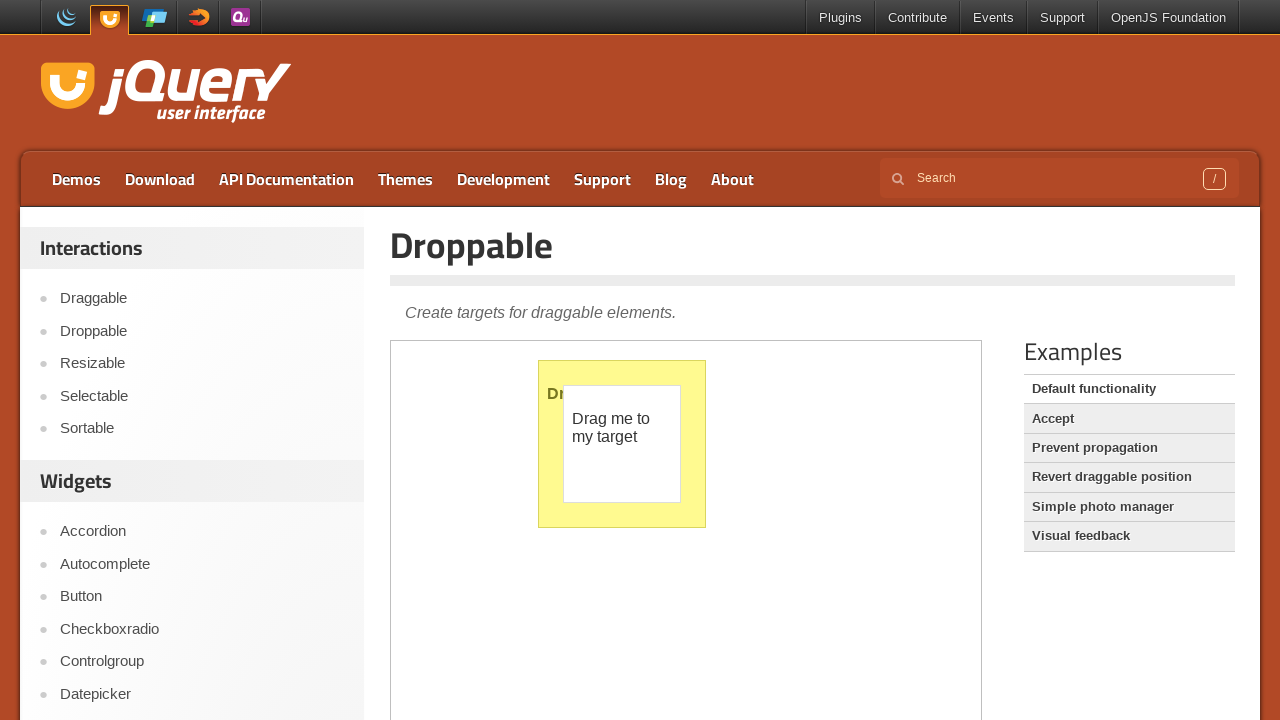

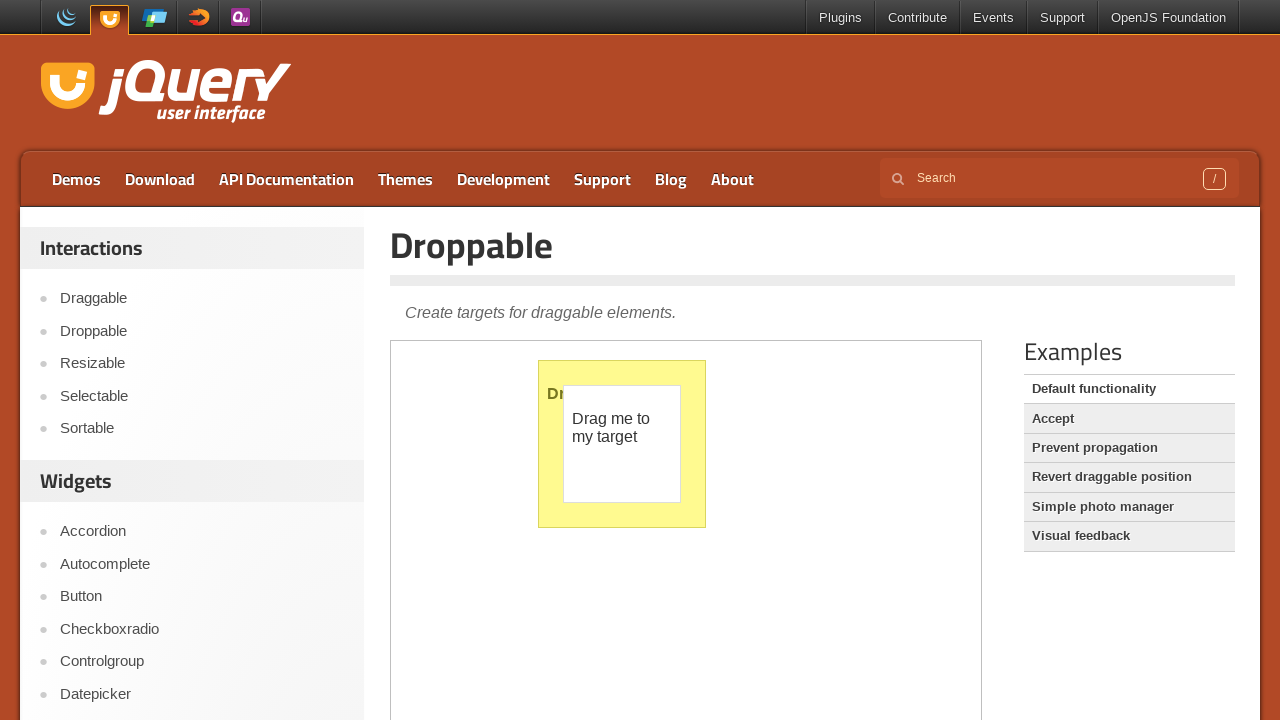